Tests range slider input by pressing arrow keys to change the value

Starting URL: https://www.selenium.dev/selenium/web/web-form.html

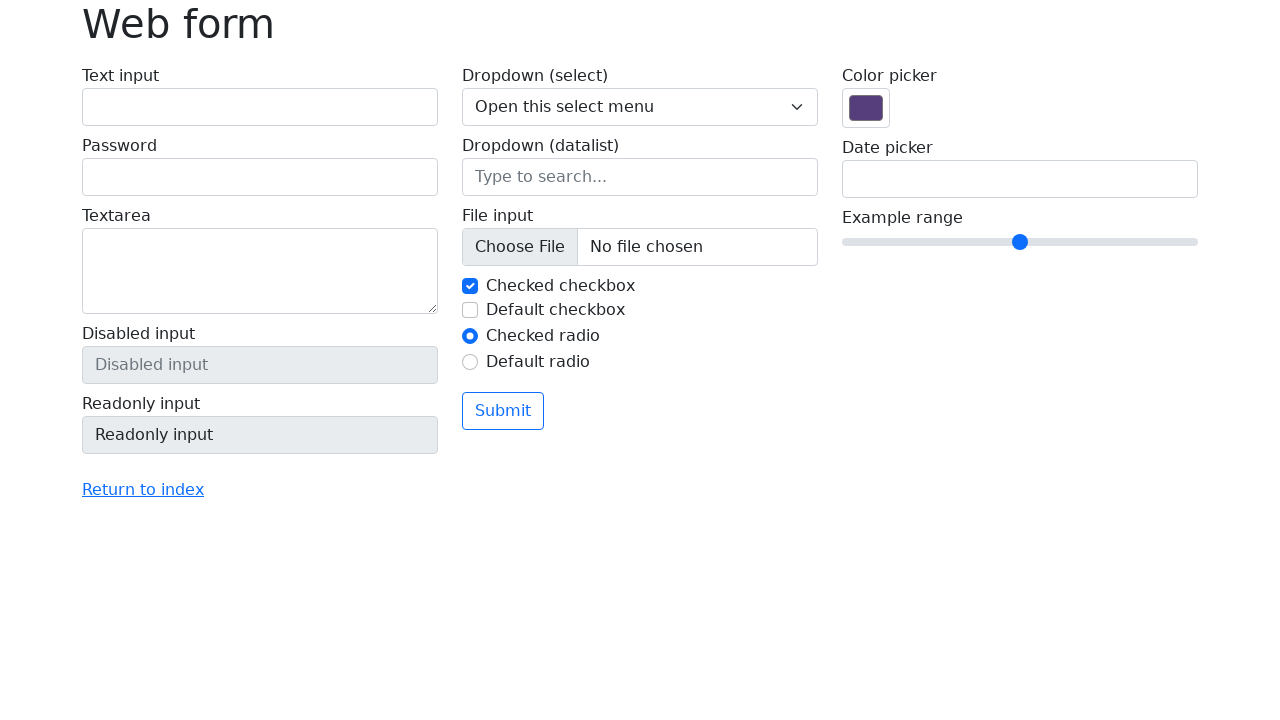

Located range slider input element
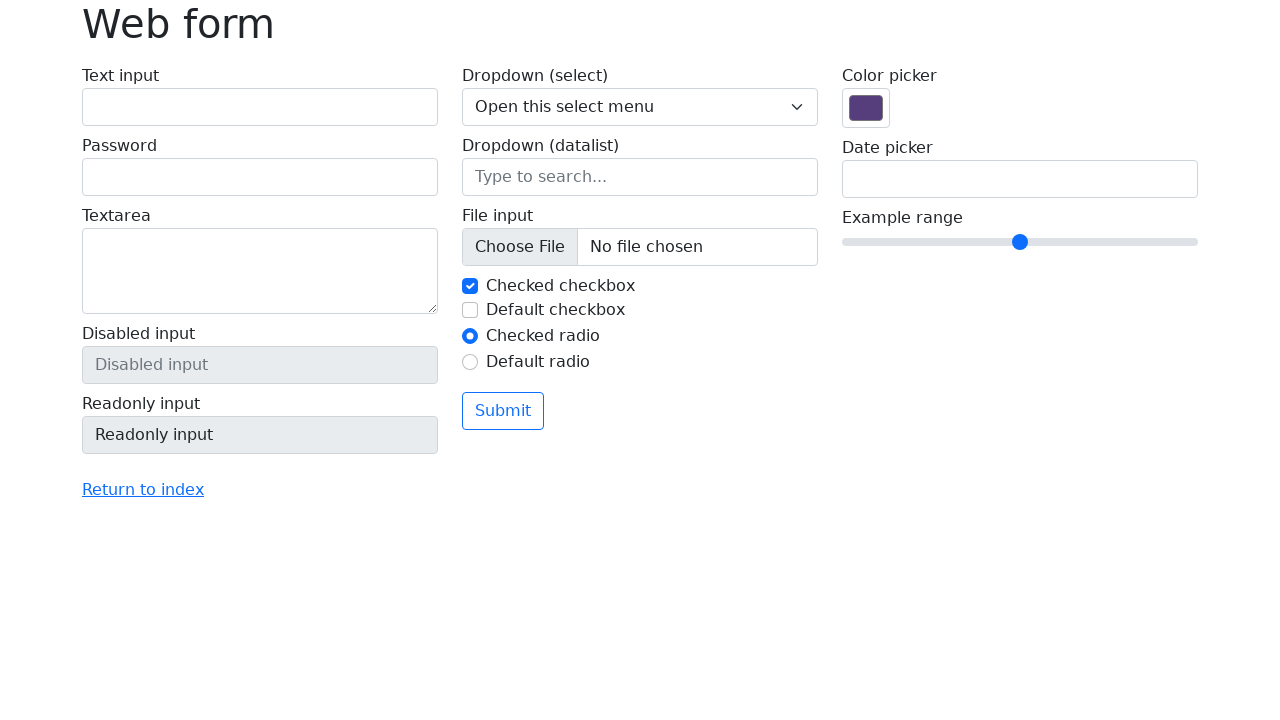

Pressed ArrowRight key to increase range slider value on input[name='my-range']
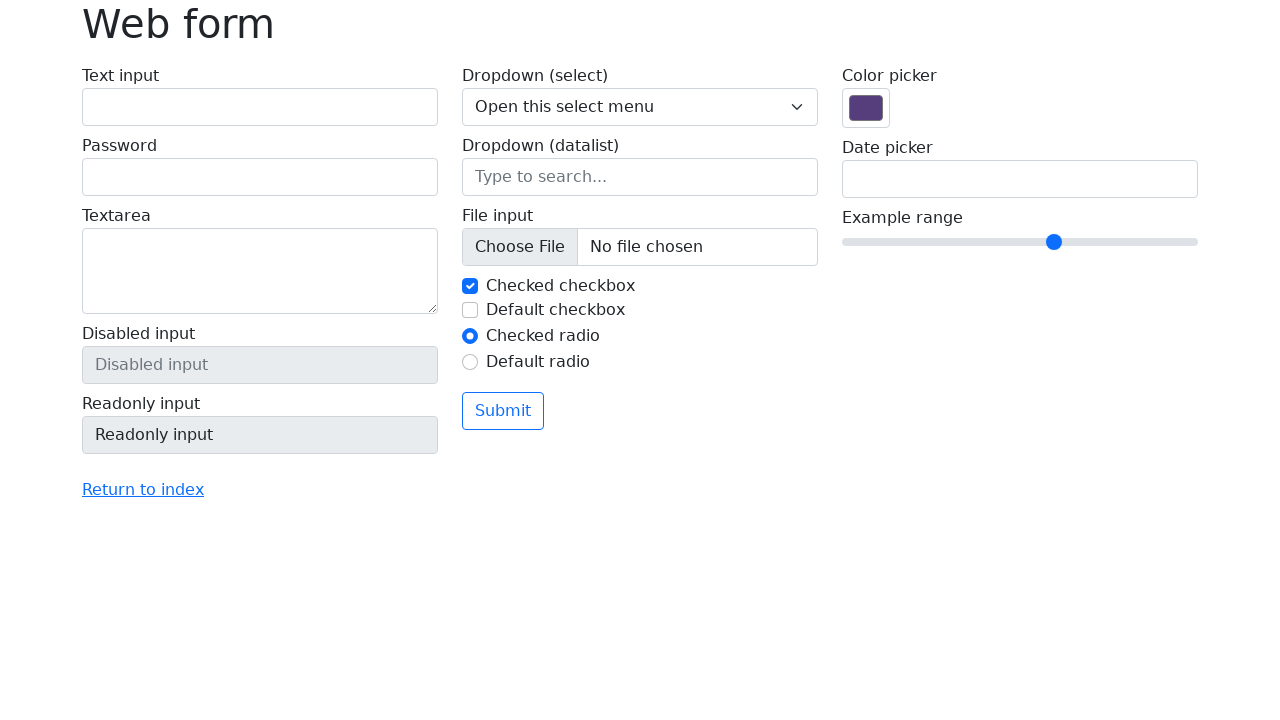

Pressed ArrowRight key again to further increase range slider value on input[name='my-range']
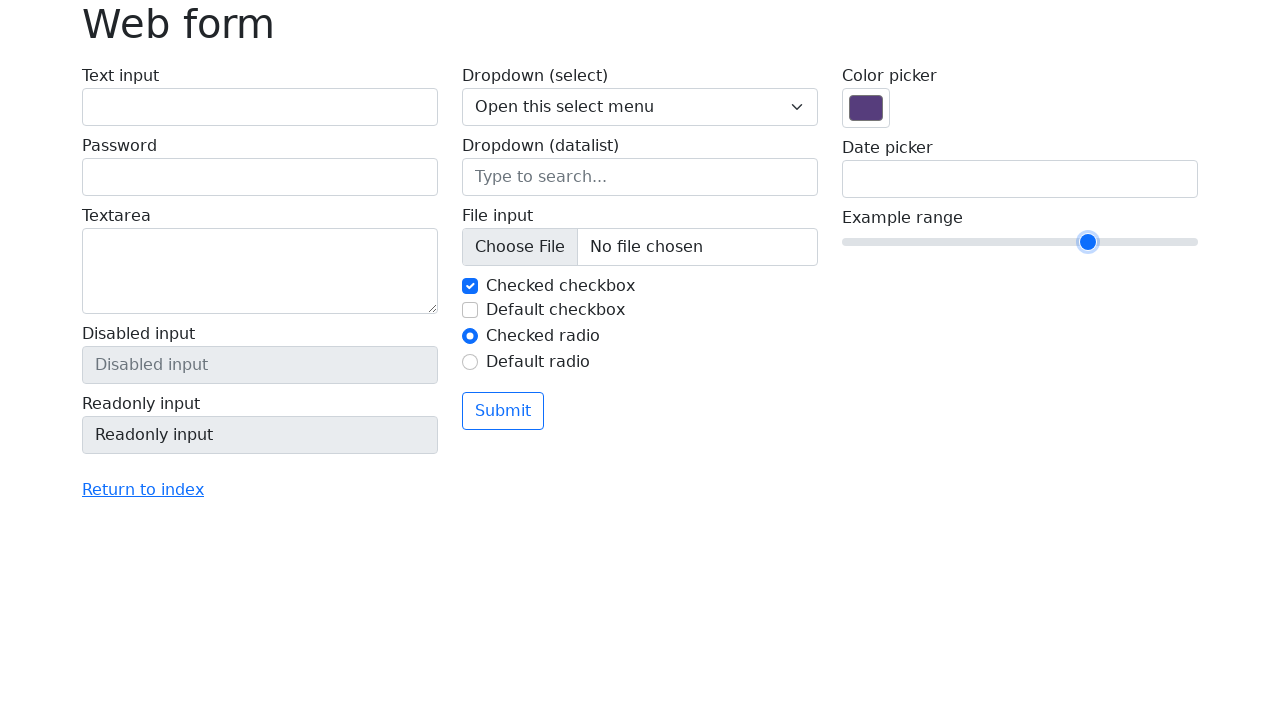

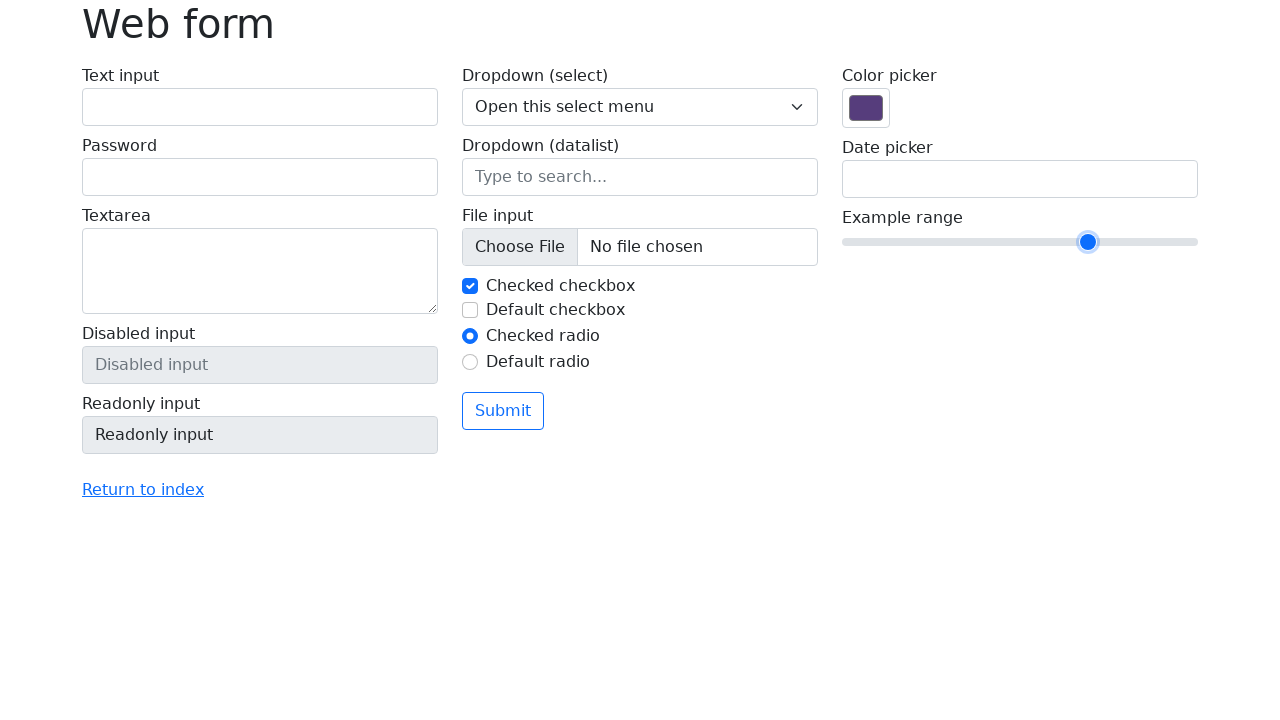